Tests the Selenide GitHub wiki by navigating to the Wiki tab, expanding the sidebar to show more pages, clicking on "SoftAssertions" from the sidebar, and verifying the JUnit5 code snippet is displayed.

Starting URL: https://github.com/selenide/selenide

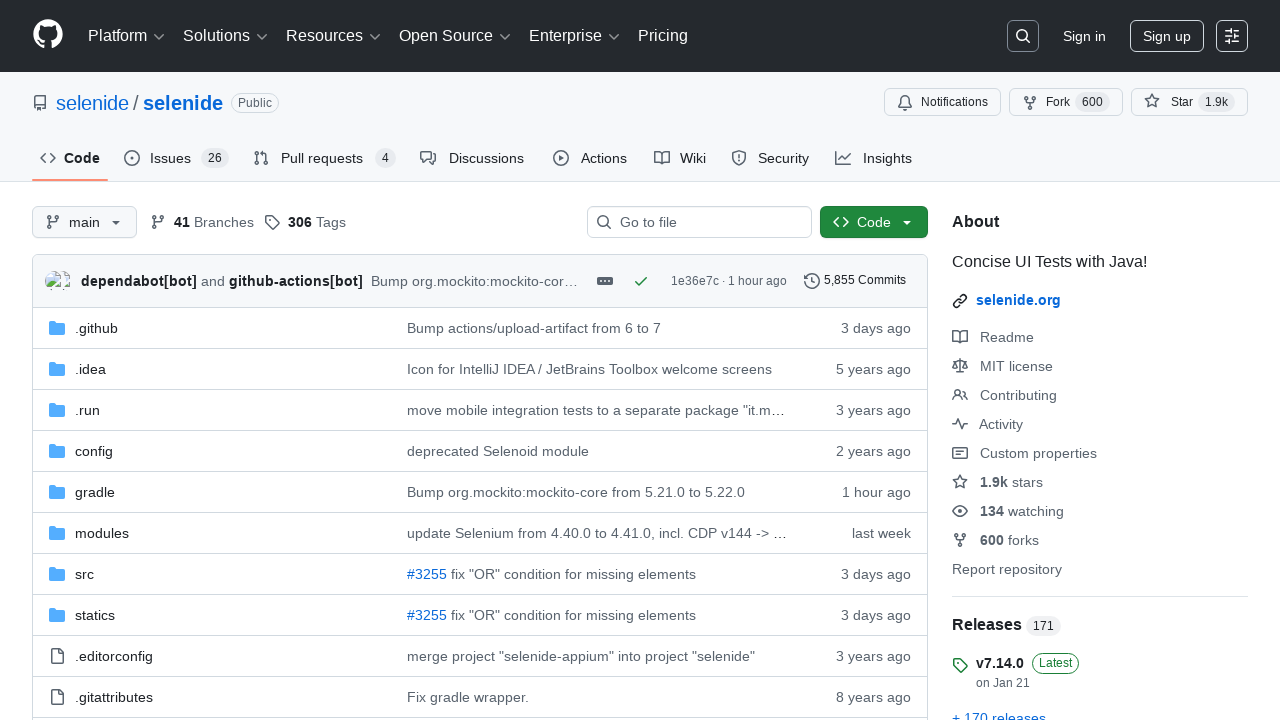

Clicked on Wiki tab at (680, 158) on #wiki-tab
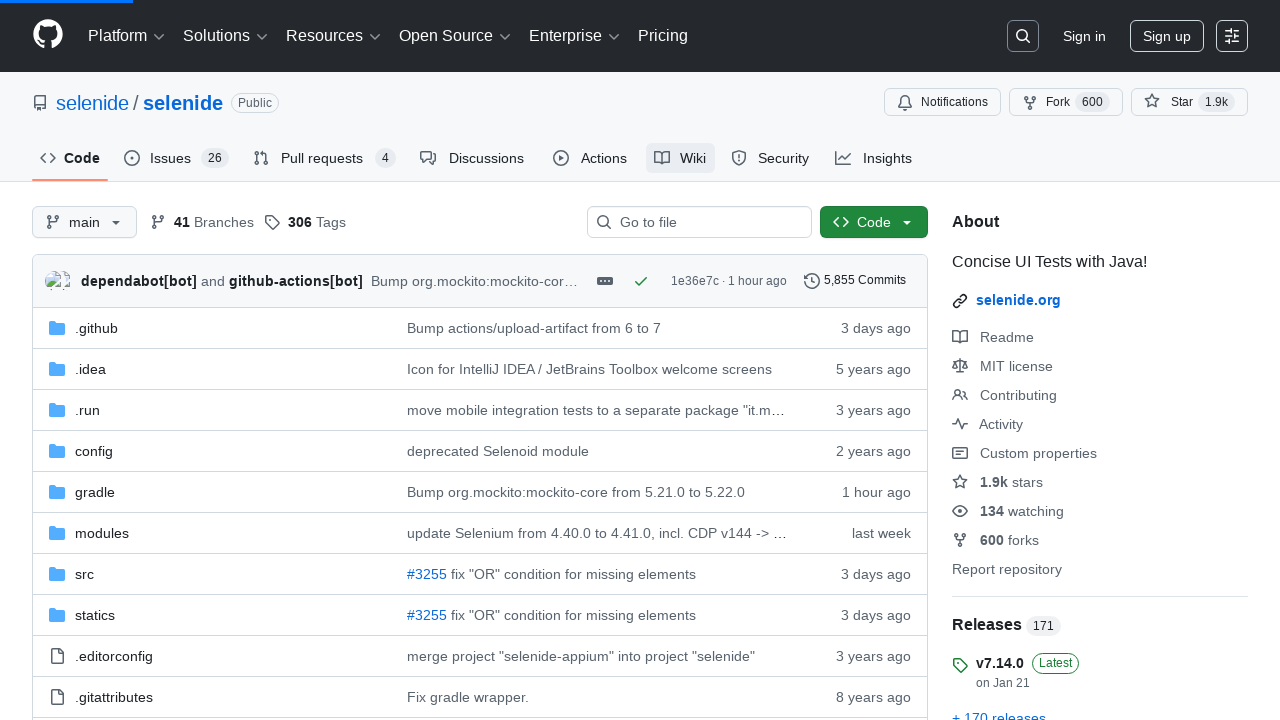

Clicked 'Show 3 more pages…' to expand sidebar at (1030, 429) on .wiki-rightbar >> text=Show 3 more pages…
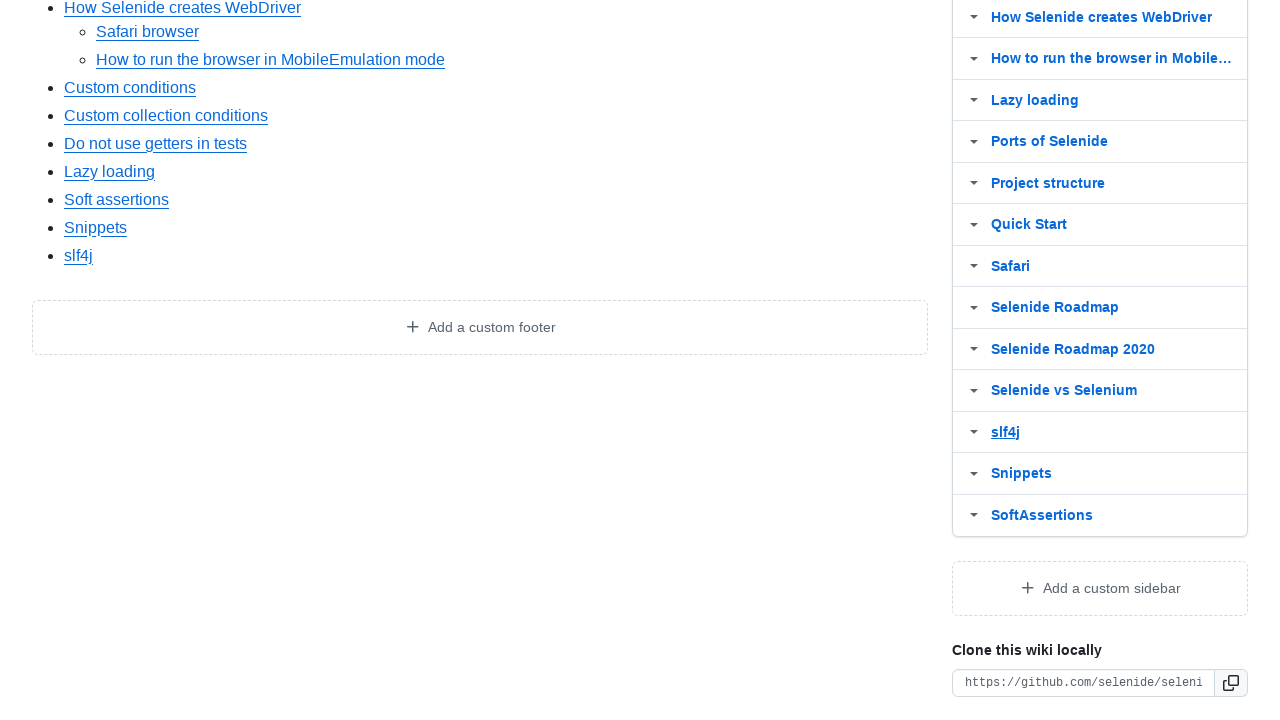

Clicked on 'SoftAssertions' link in sidebar at (1042, 515) on text=SoftAssertions
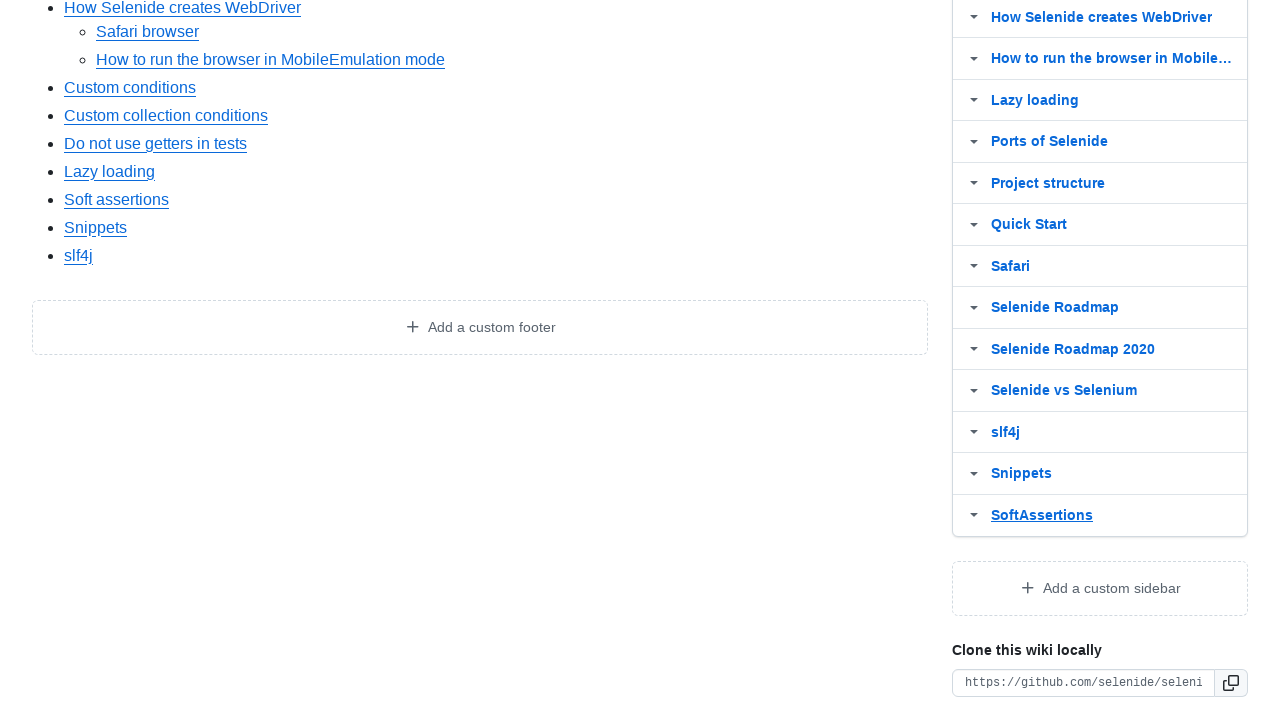

Wiki body loaded
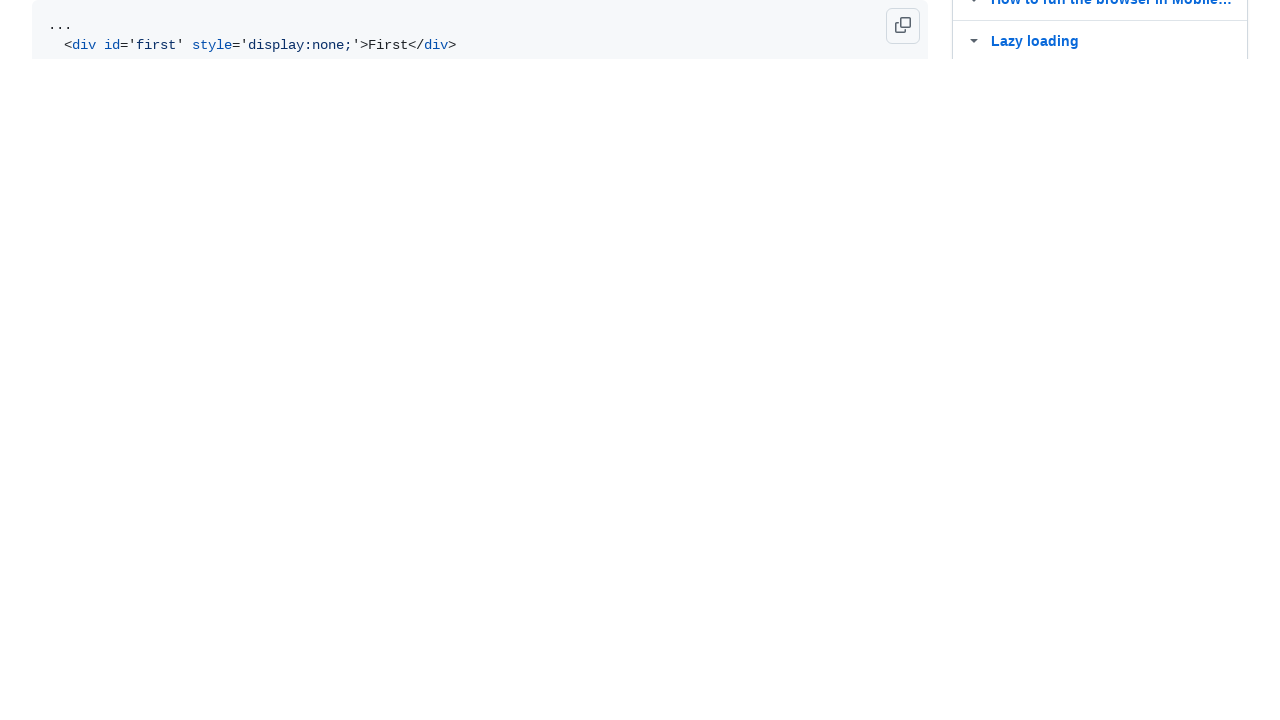

Verified JUnit5 code snippet '@ExtendWith({SoftAssertsExtension.class})' is displayed in wiki body
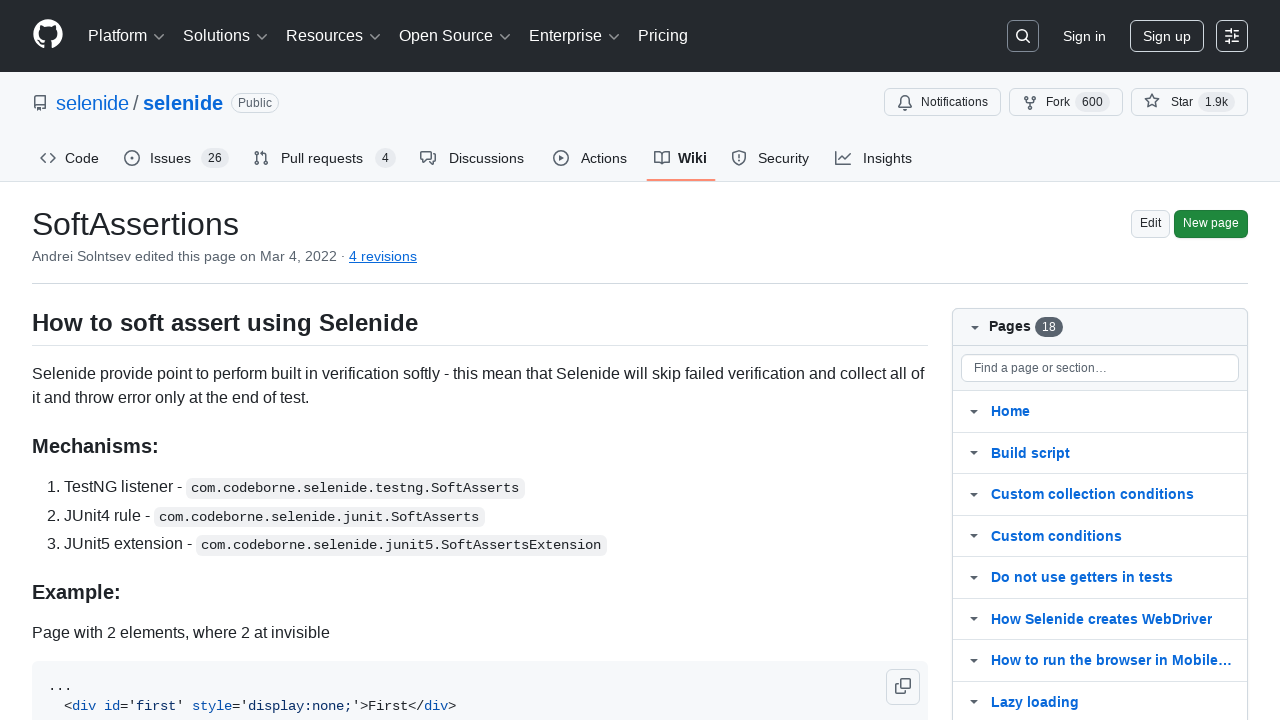

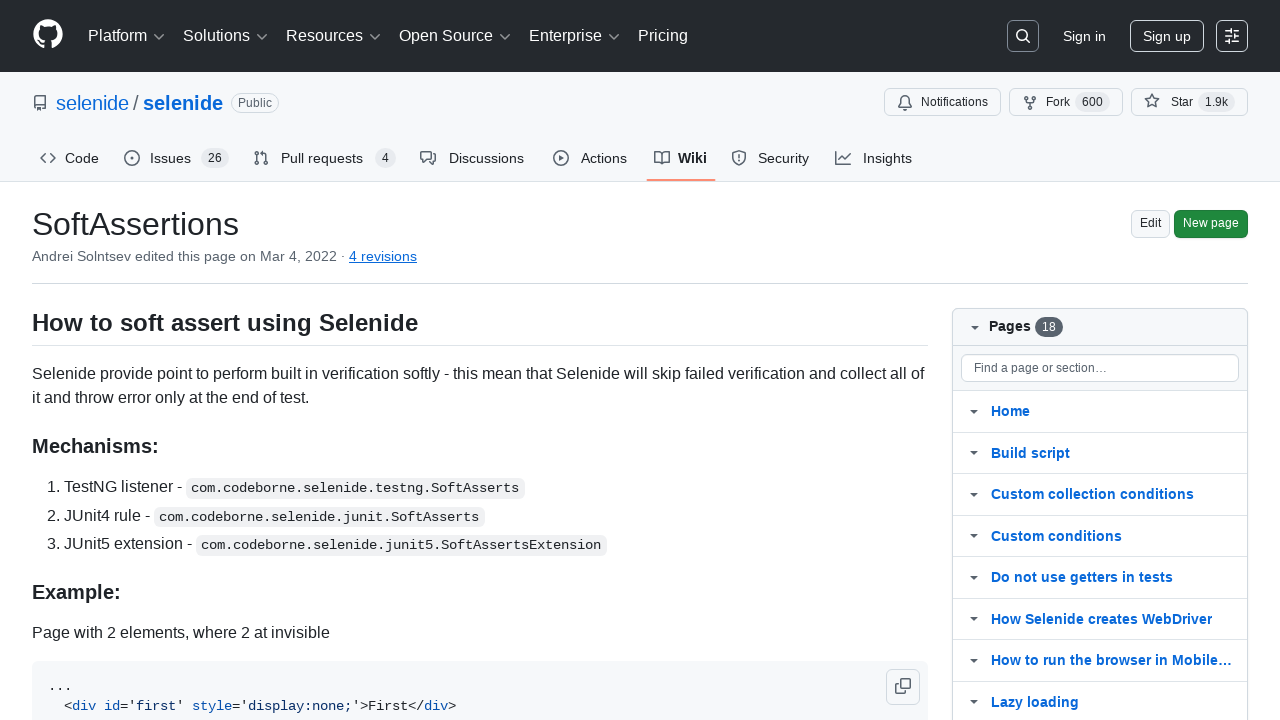